Tests right-click (context menu) functionality by performing a context click on a button element to trigger a context menu

Starting URL: http://swisnl.github.io/jQuery-contextMenu/demo.html

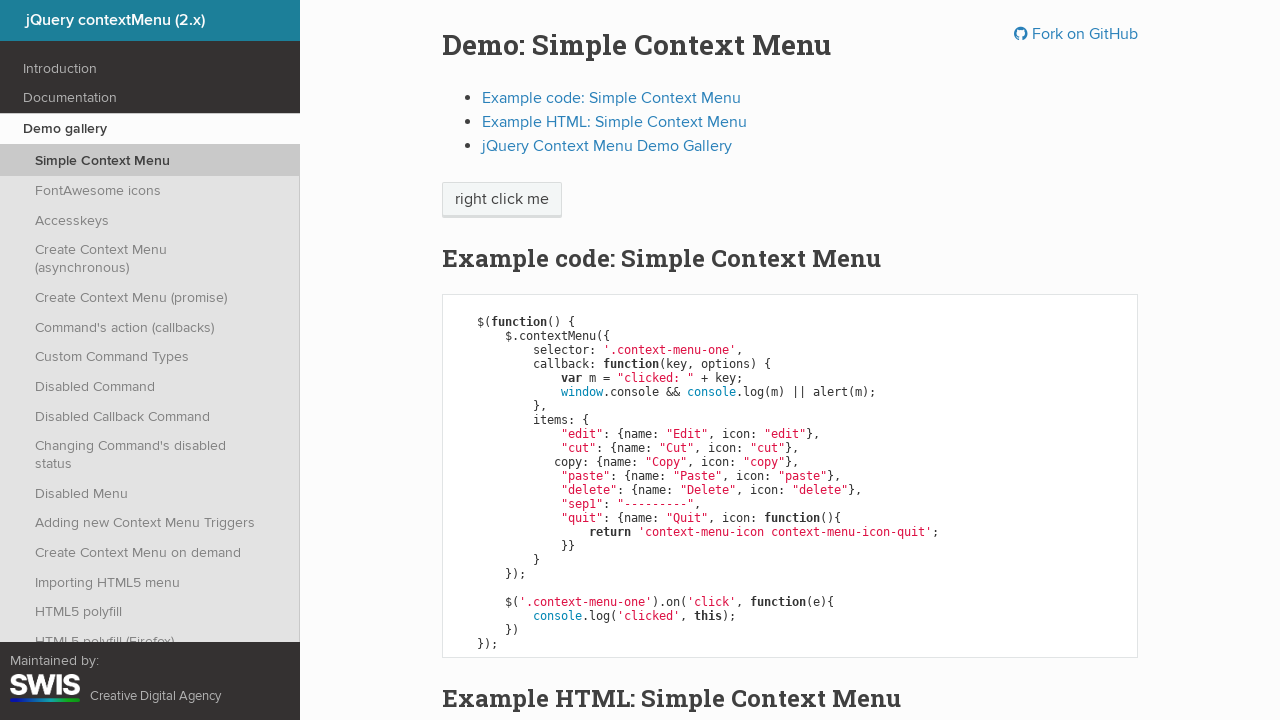

Right-clicked on context menu button element at (502, 200) on span.context-menu-one.btn.btn-neutral
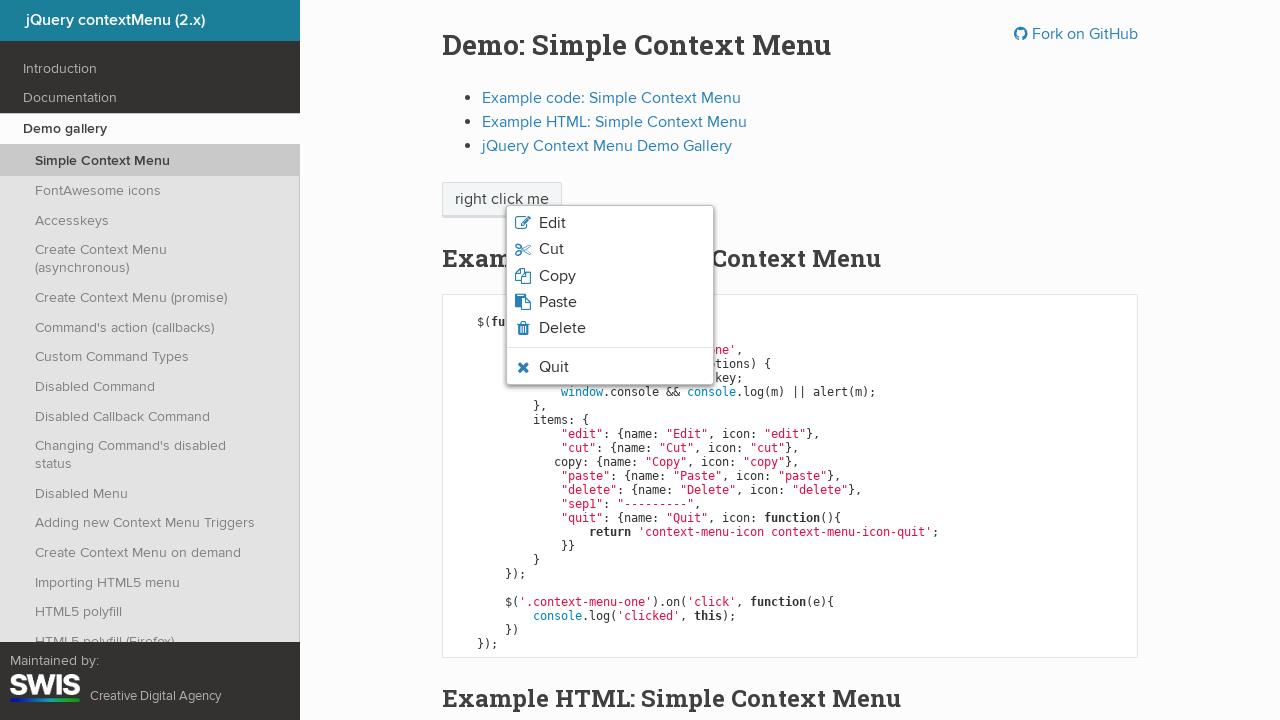

Context menu appeared and became visible
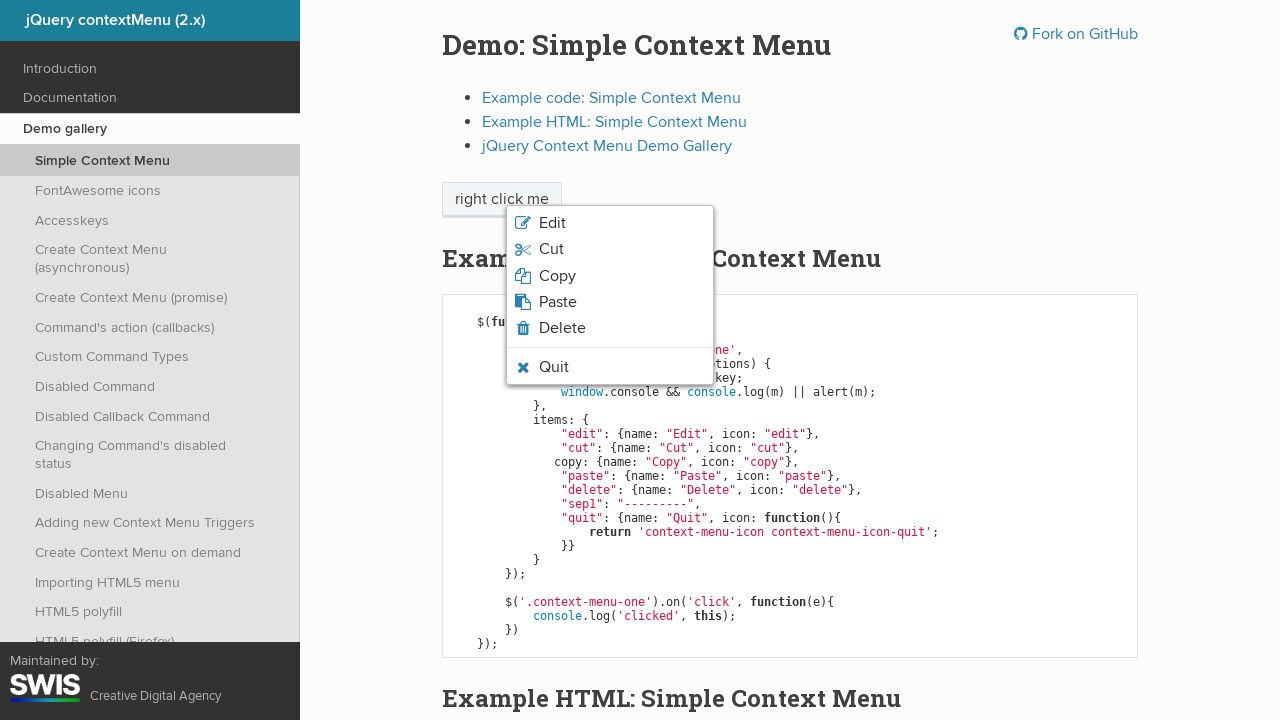

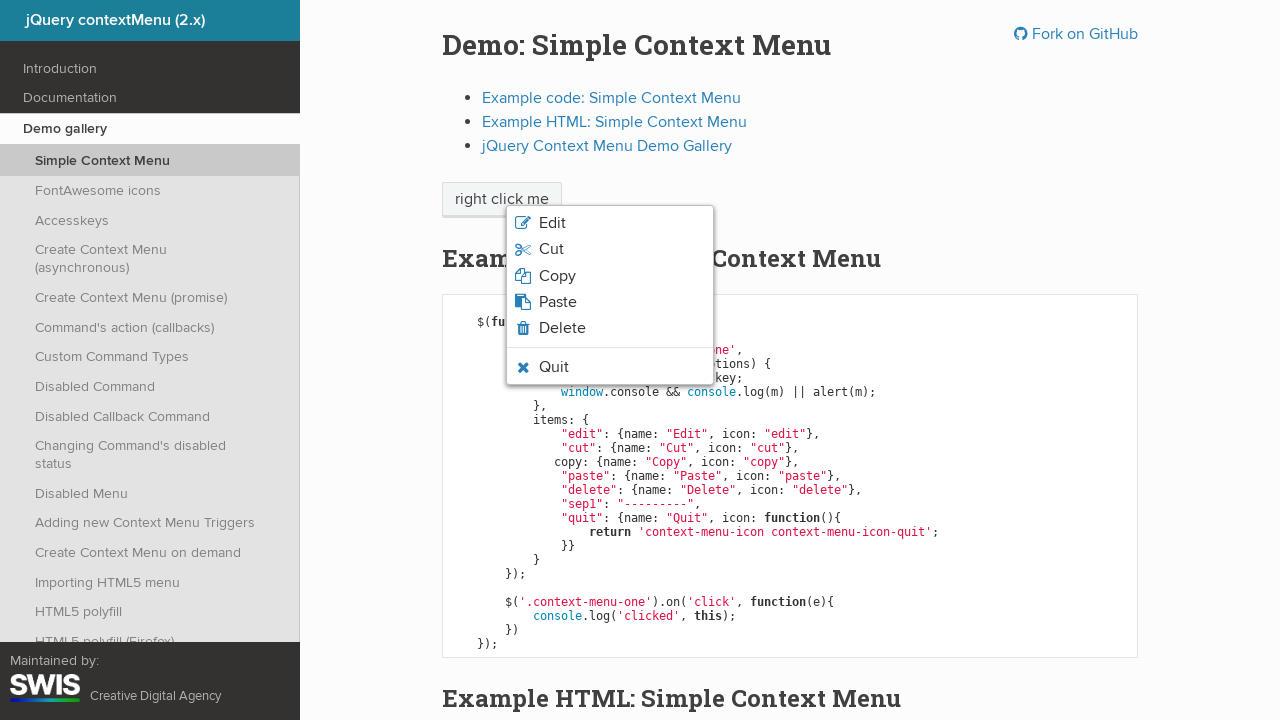